Tests hover functionality by hovering over the first avatar on the page and verifying that the caption/additional user information appears.

Starting URL: http://the-internet.herokuapp.com/hovers

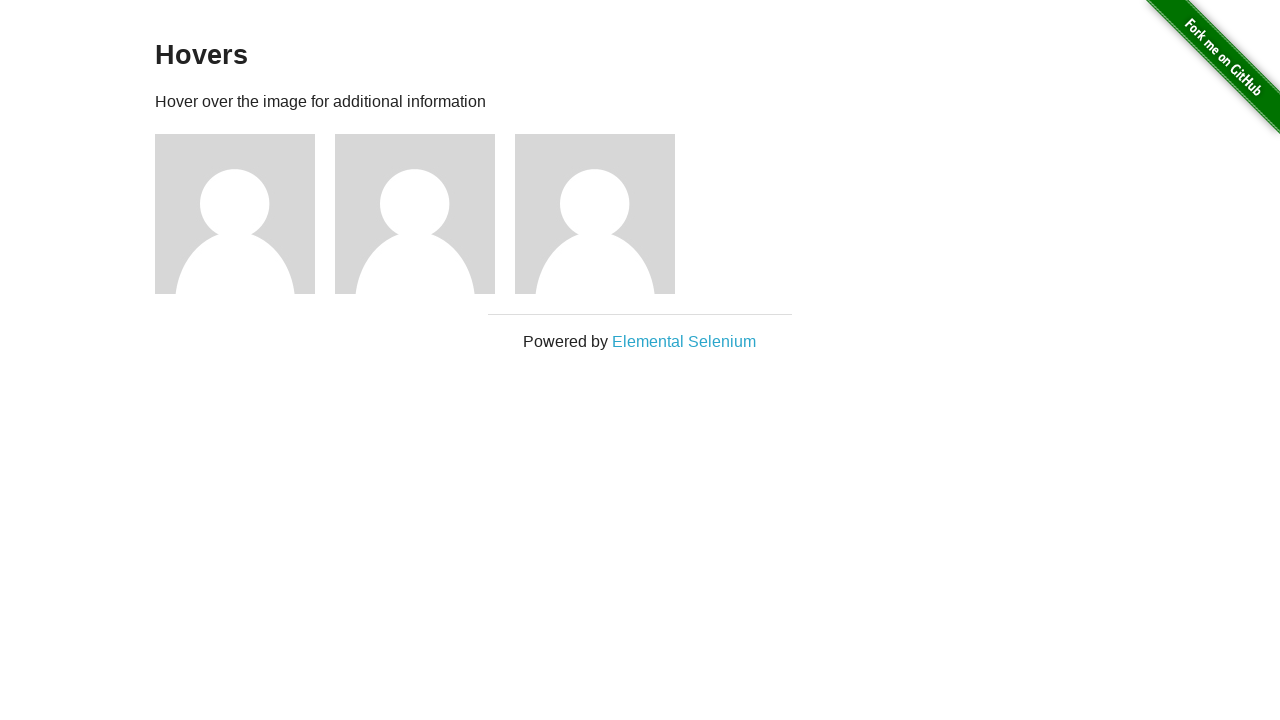

Located the first avatar figure element
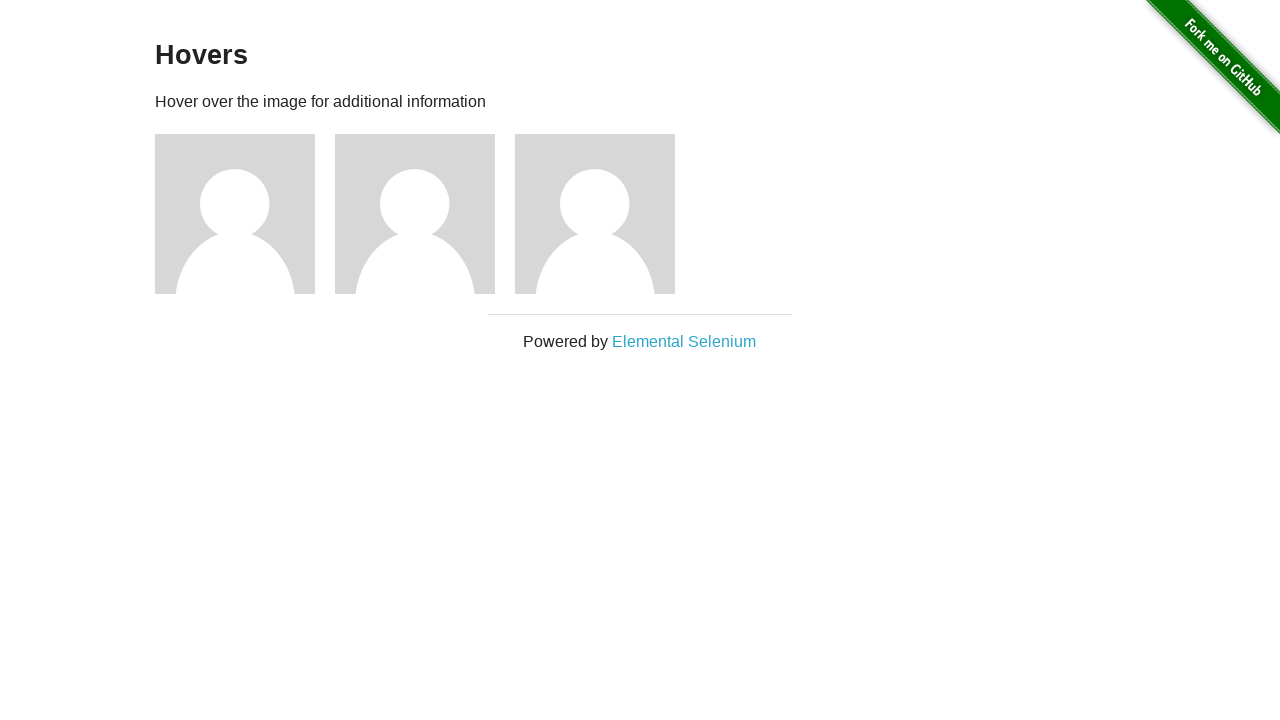

Hovered over the first avatar to trigger caption display at (245, 214) on .figure >> nth=0
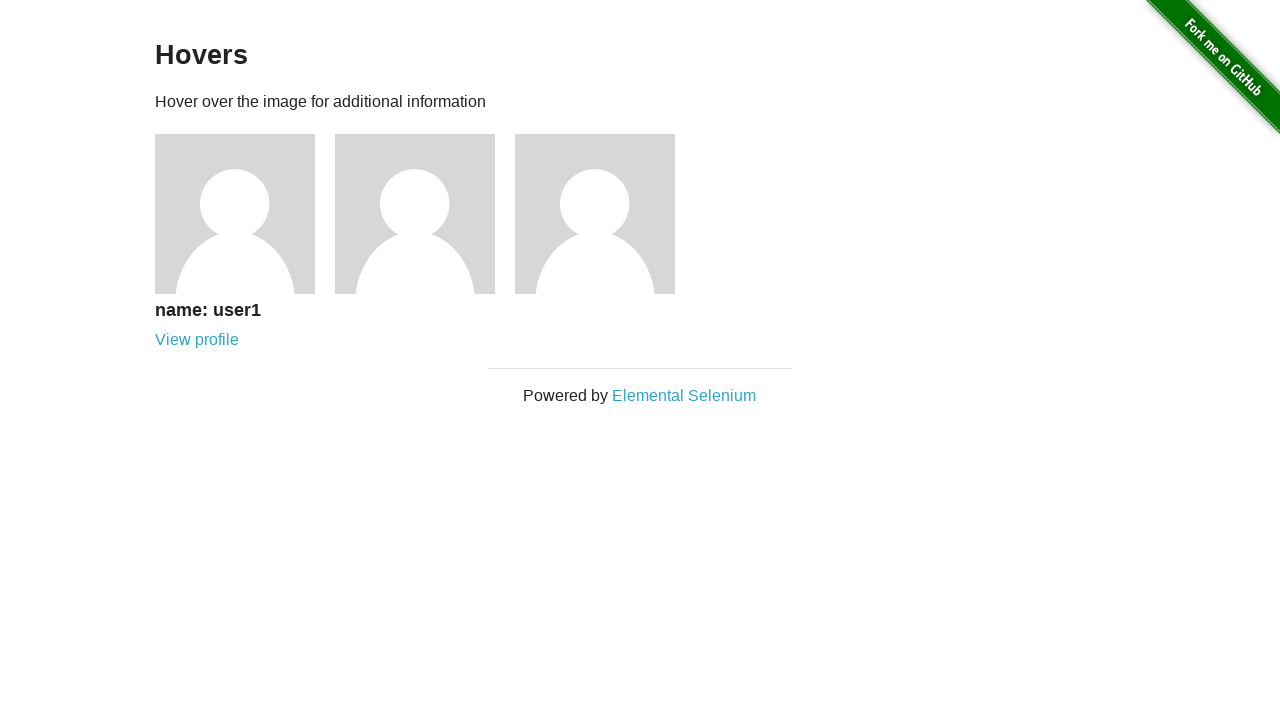

Located the figcaption element
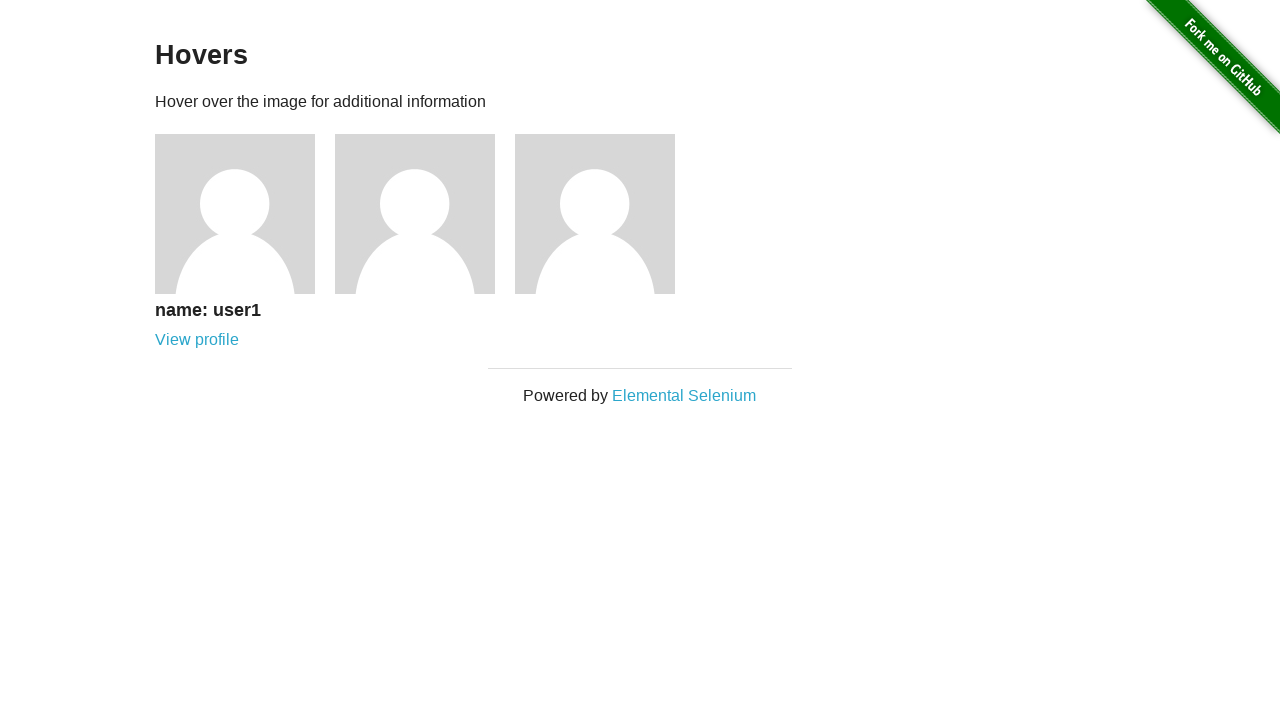

Verified that the caption is visible on hover
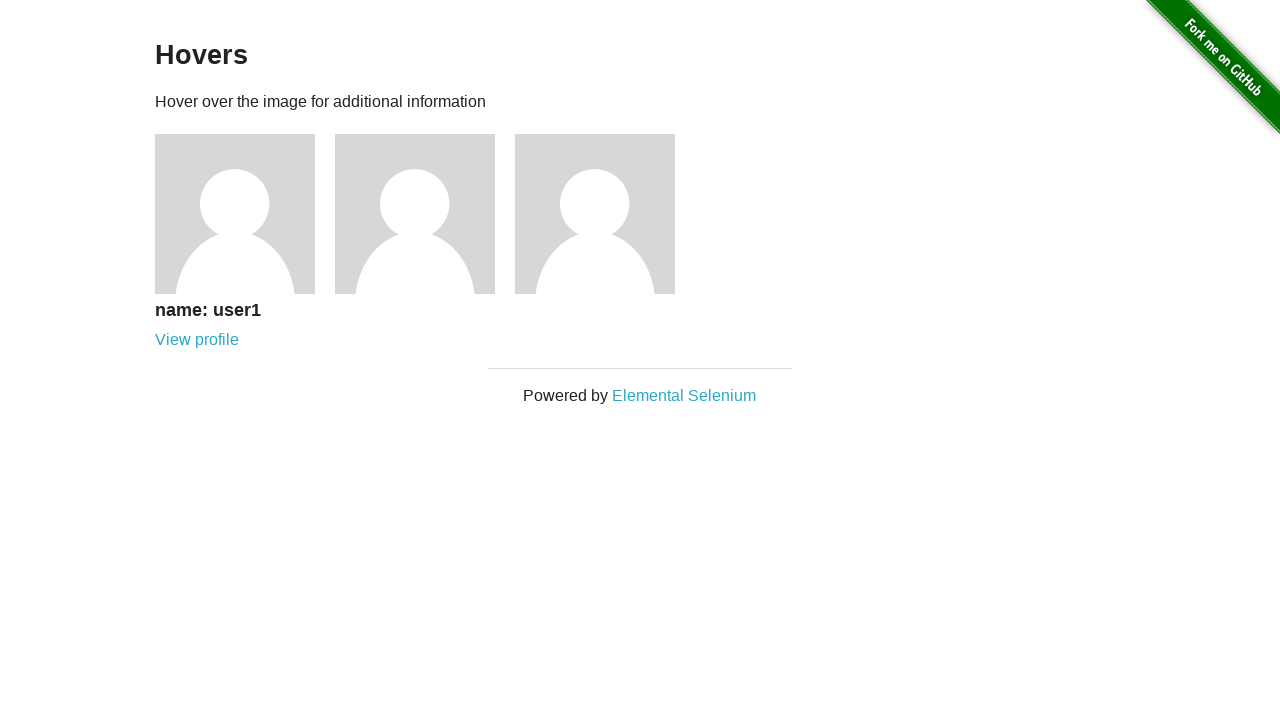

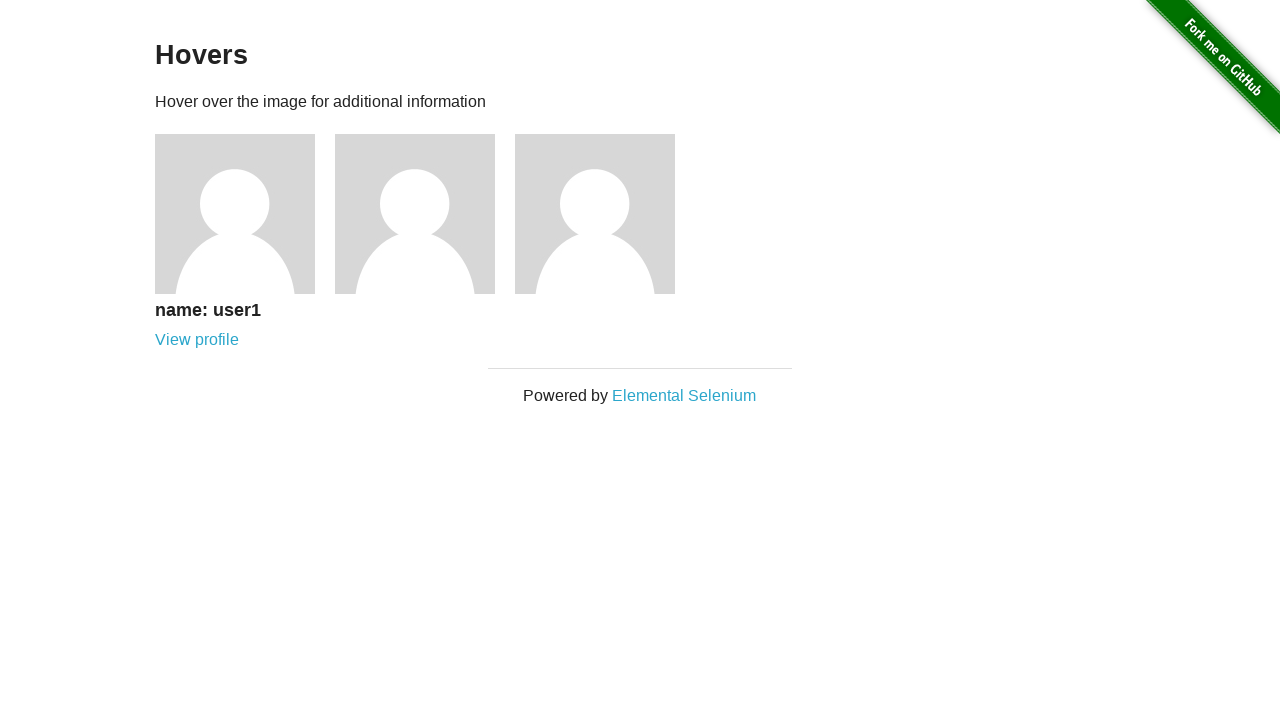